Tests JavaScript prompt popup handling by clicking a button that triggers a prompt alert, entering text into the prompt, and accepting it.

Starting URL: https://demoqa.com/alerts

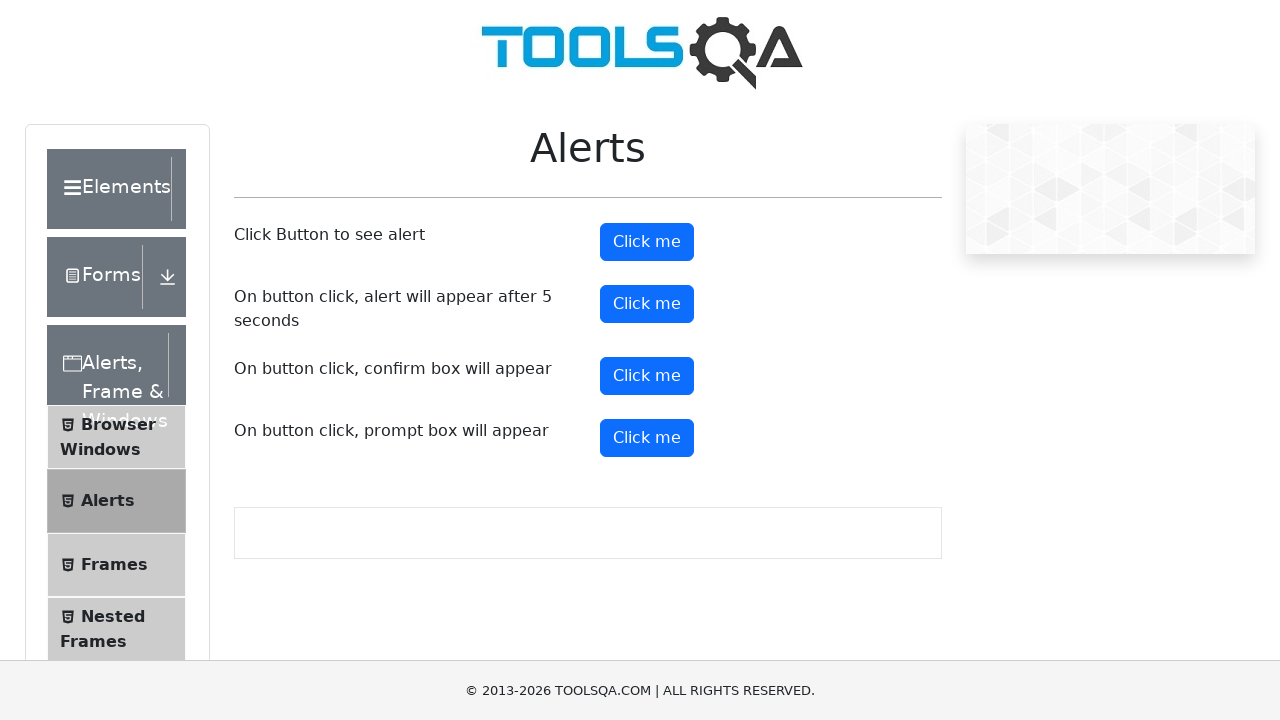

Scrolled down to make the prompt button visible
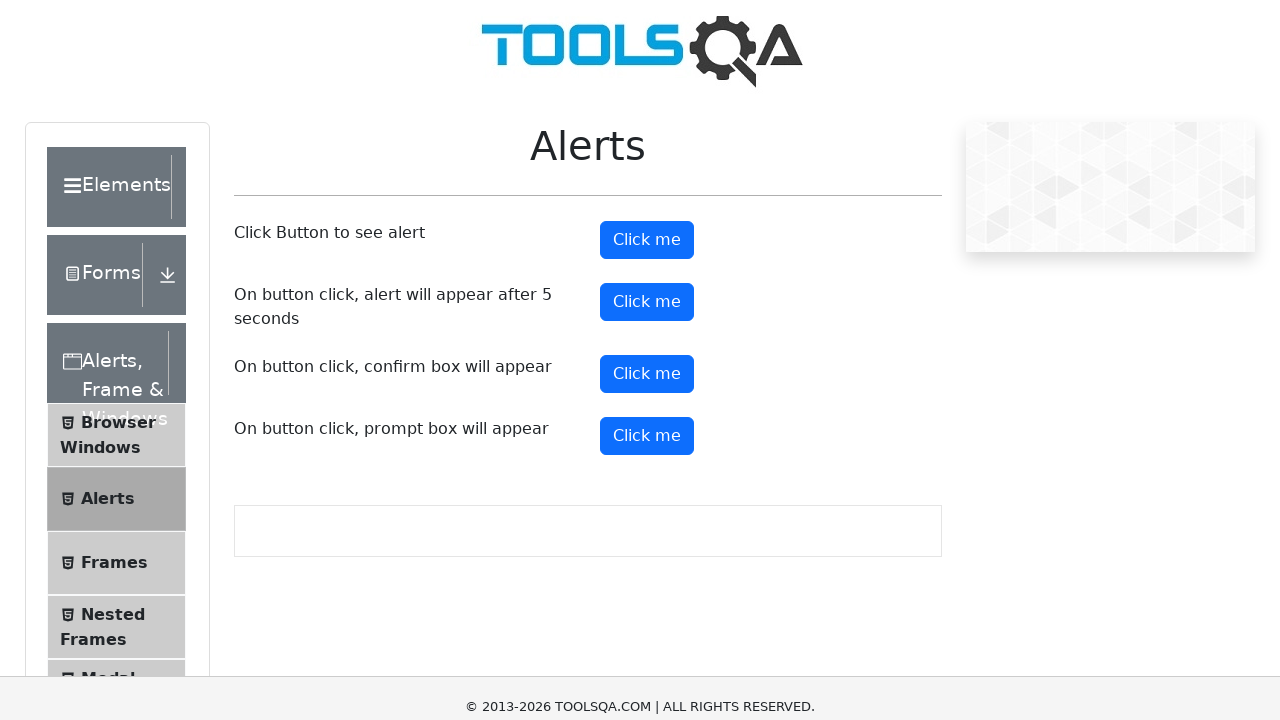

Set up dialog handler to accept prompt with text 'Selenium Explorer'
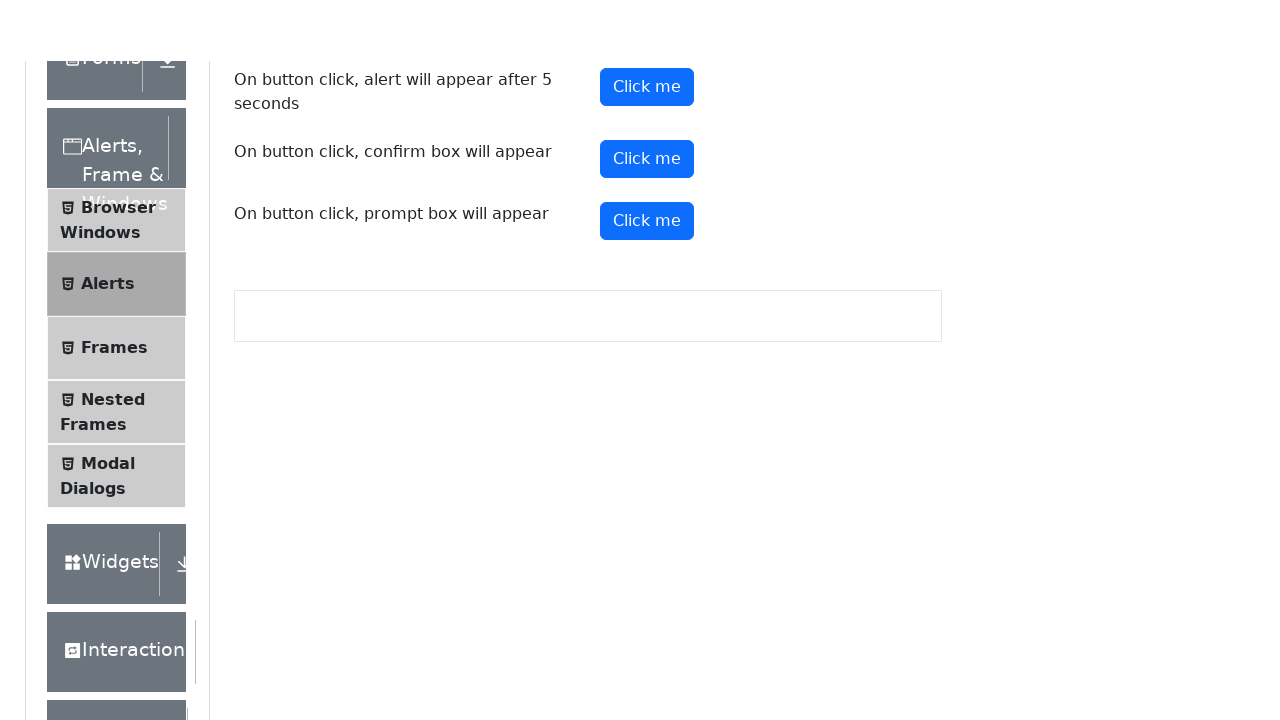

Clicked the prompt button to trigger the JavaScript prompt popup at (647, 138) on #promtButton
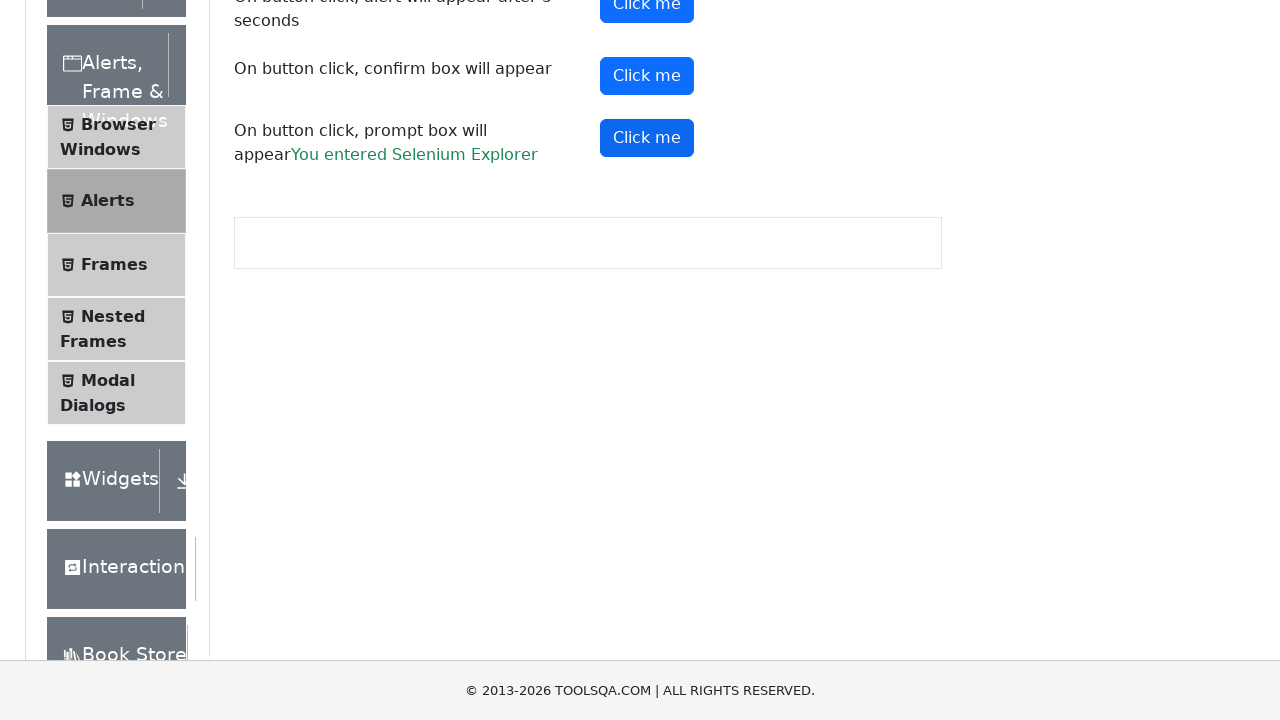

Prompt was accepted and result text appeared
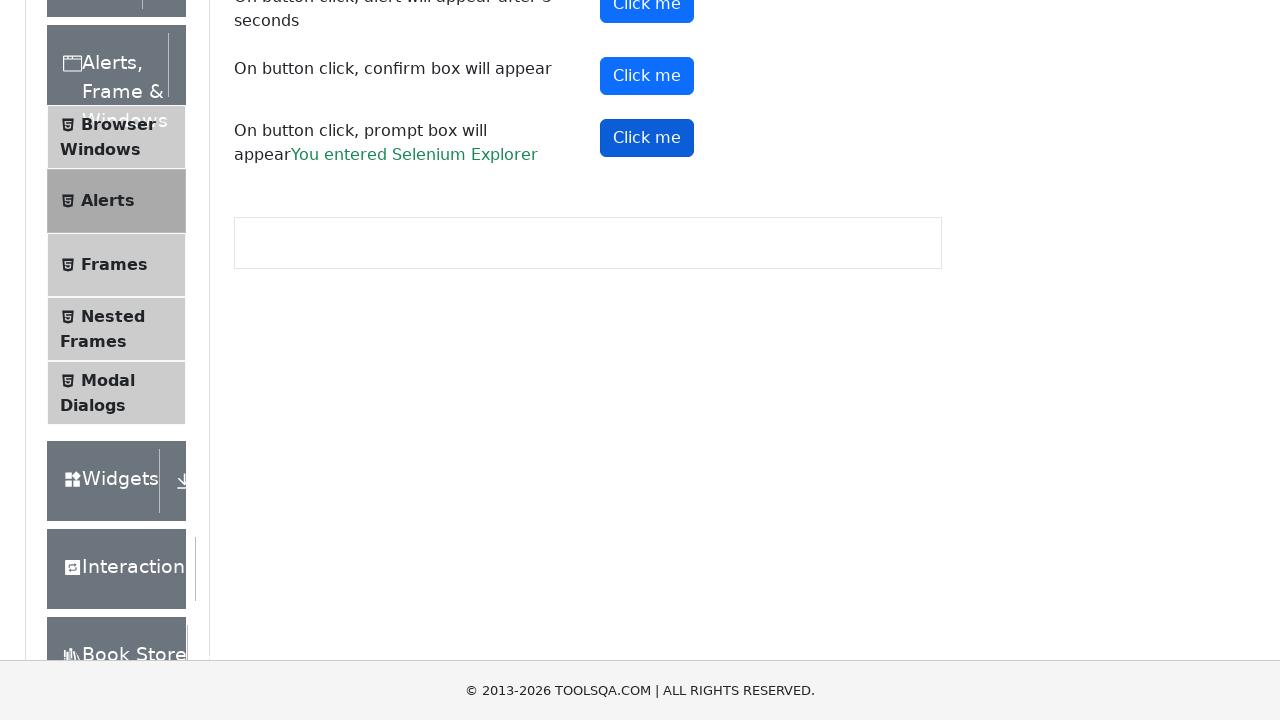

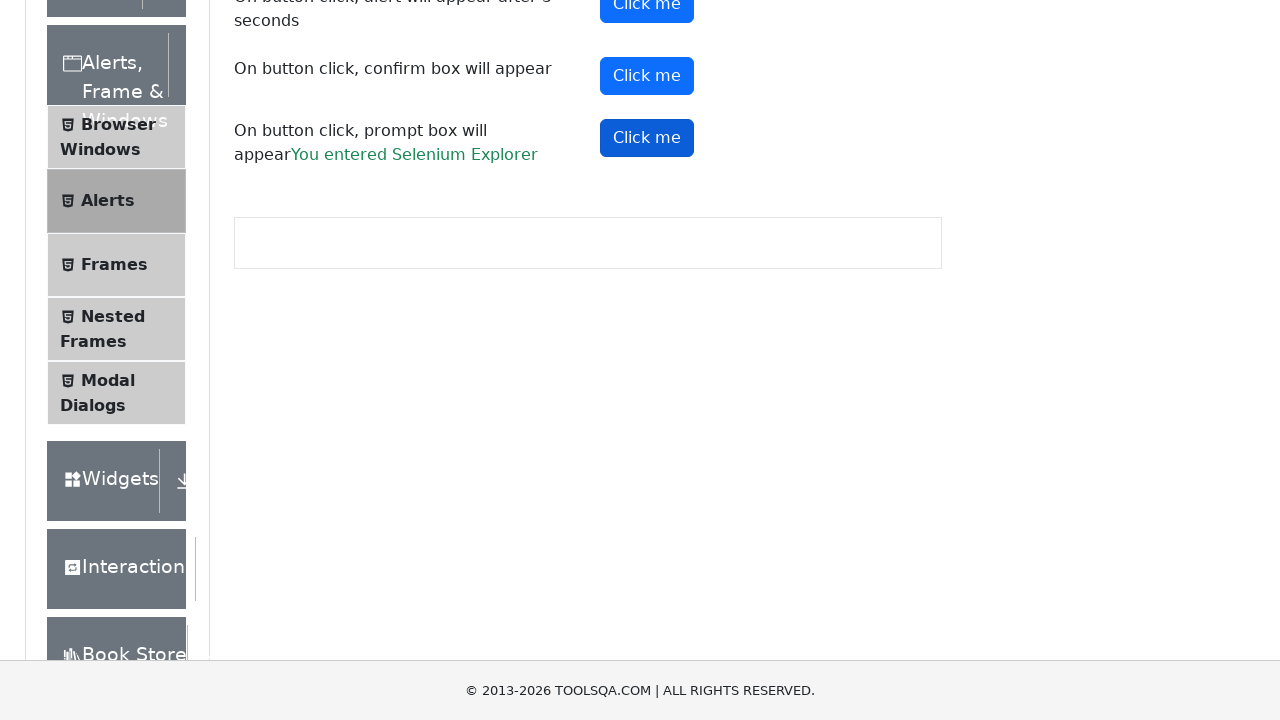